Tests file upload functionality by uploading a test file to a multiple file upload demo page and verifying the file appears in the list.

Starting URL: https://davidwalsh.name/demo/multiple-file-upload.php

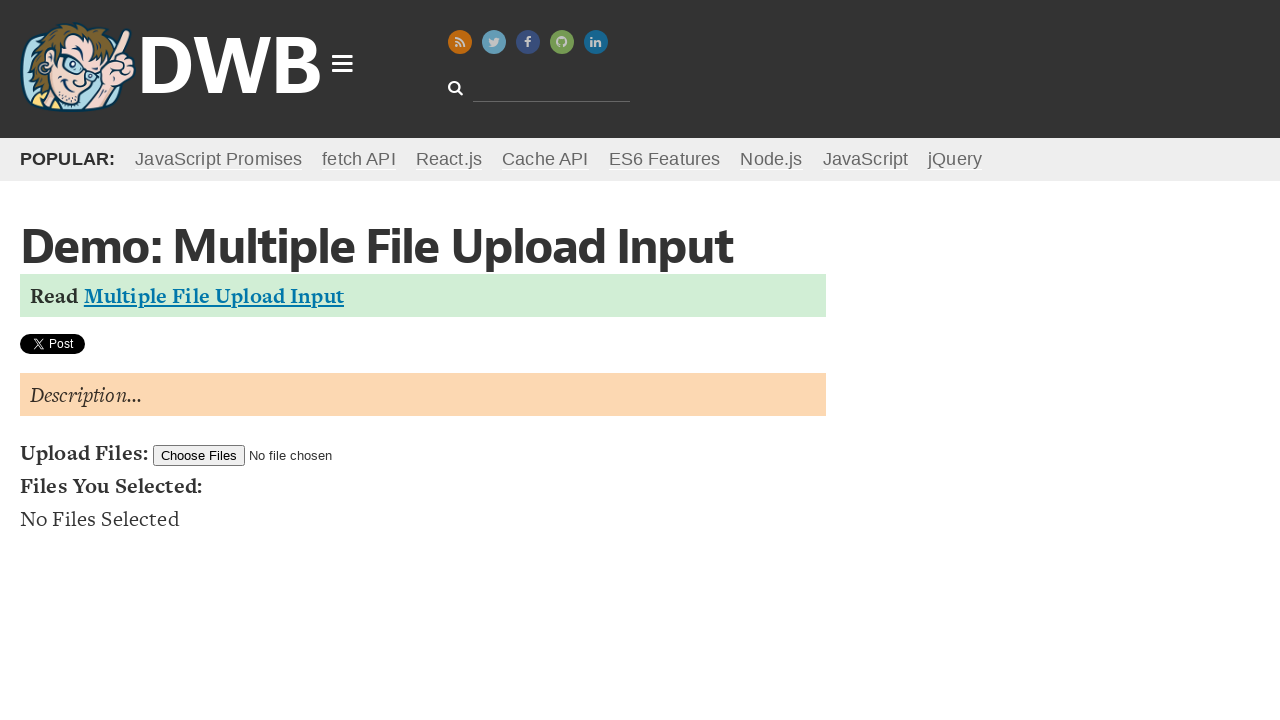

Created temporary test file for upload
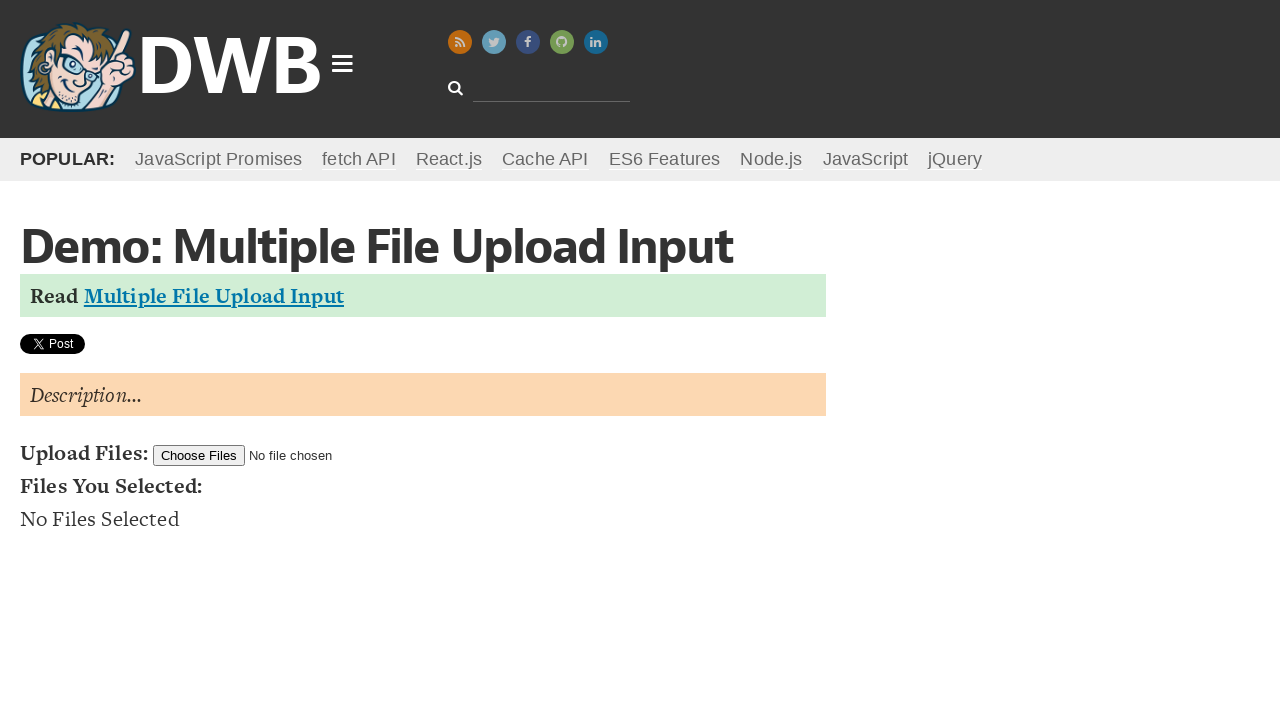

Uploaded test file to multiple file upload input
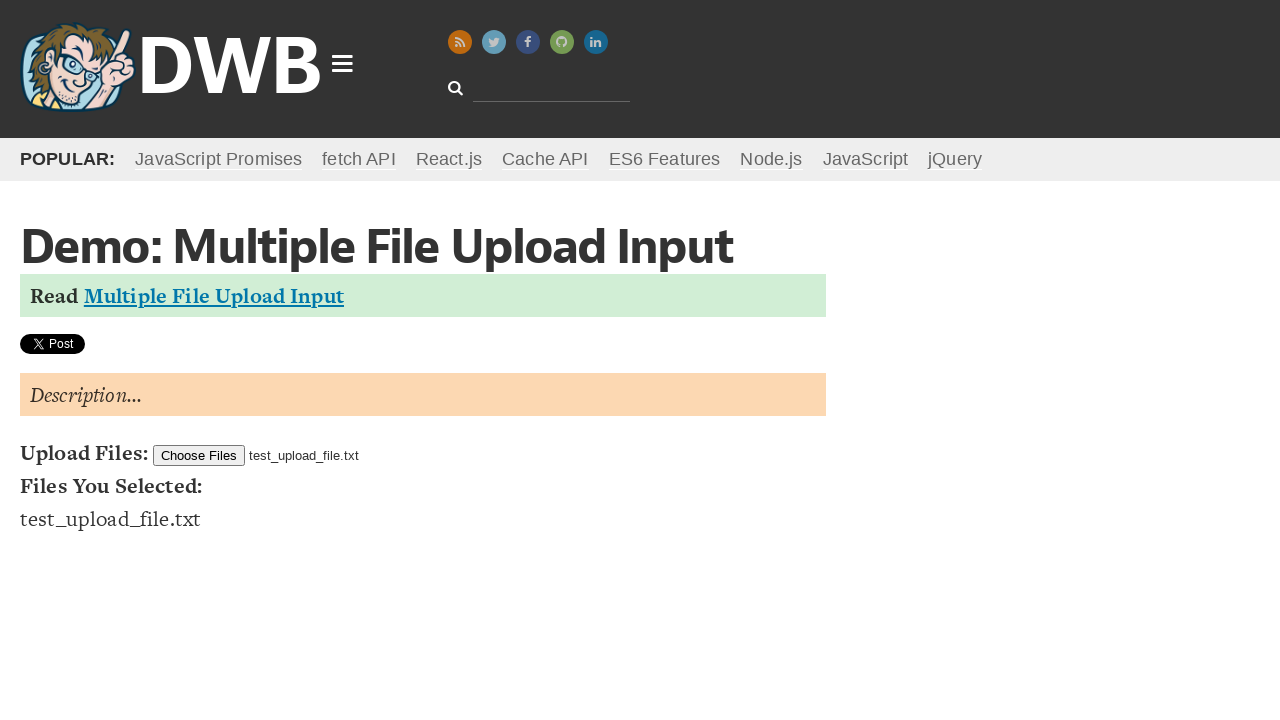

File list updated and file item appeared
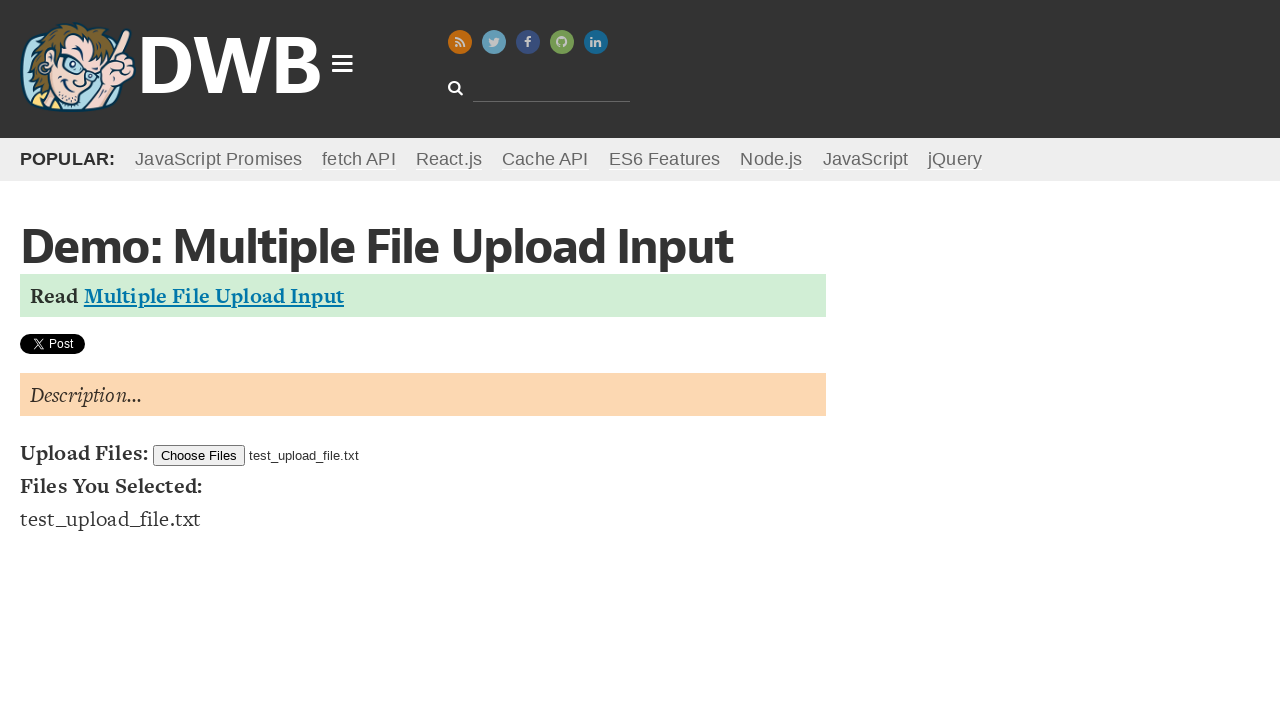

Verified uploaded file 'test_upload_file.txt' appears in file list
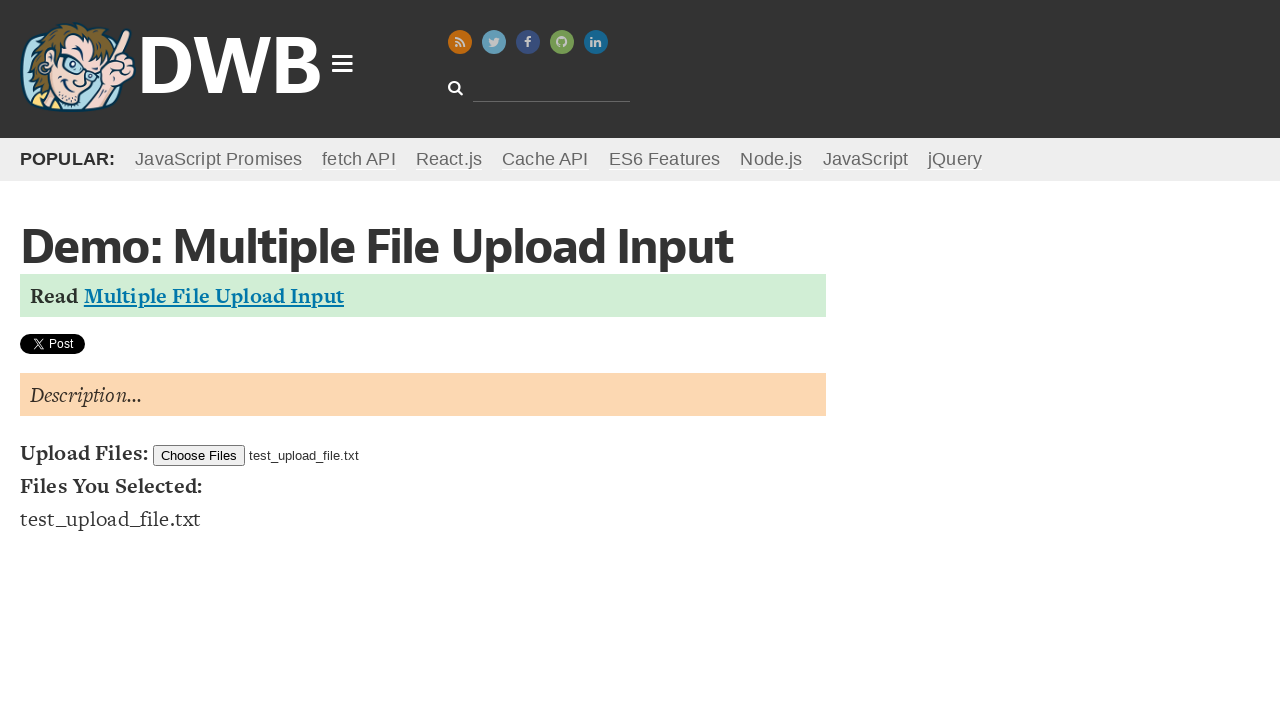

Cleaned up temporary test file
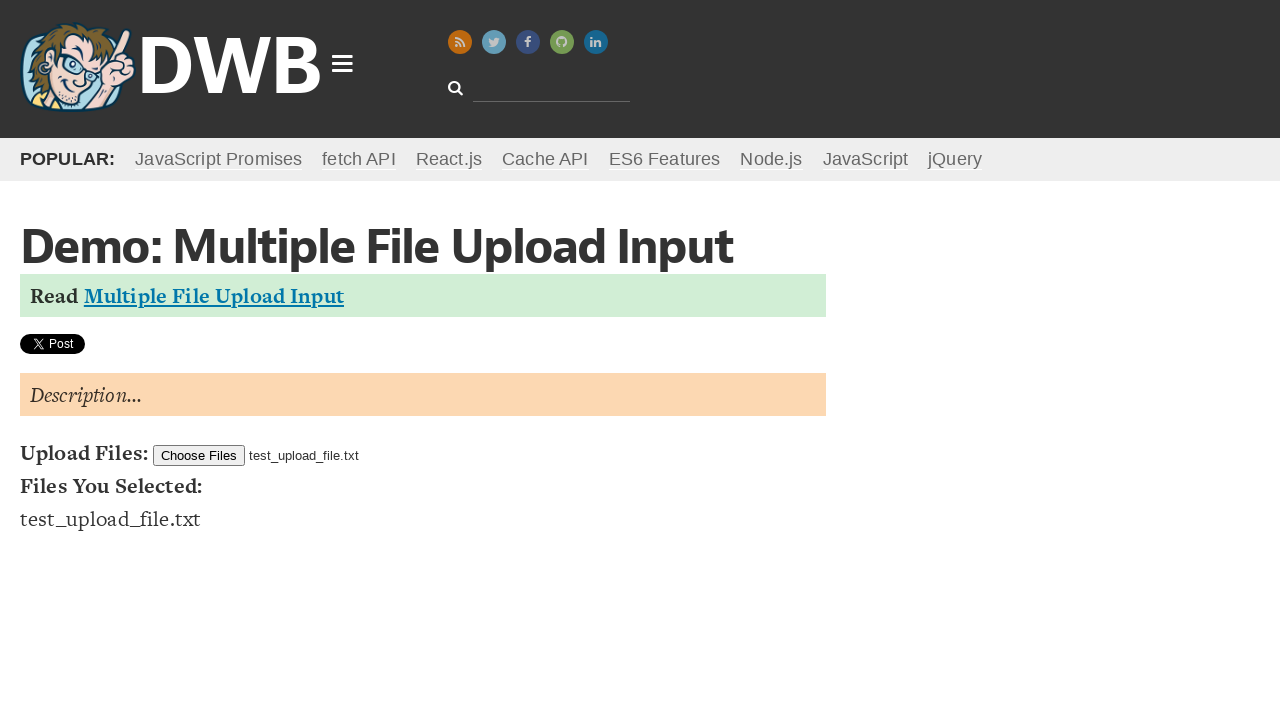

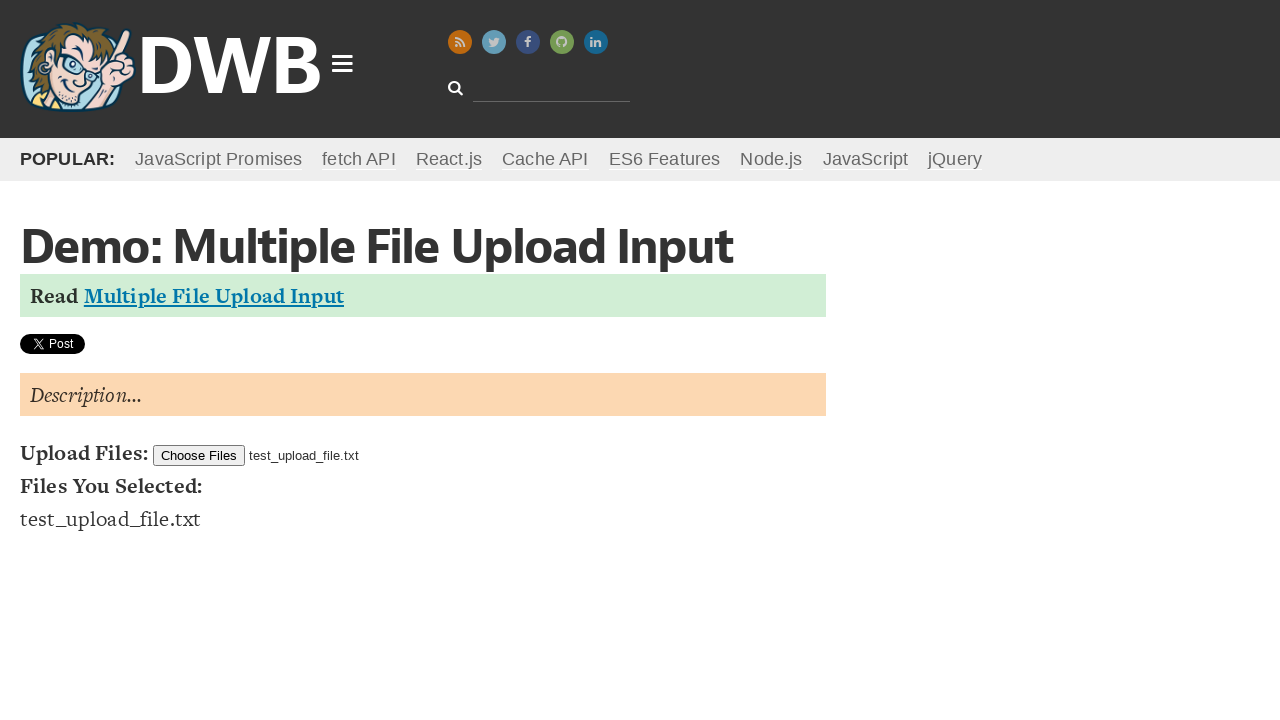